Tests radio button selection by clicking on "Yes" and "Impressive" radio buttons and verifying the corresponding success messages are displayed.

Starting URL: https://demoqa.com/radio-button

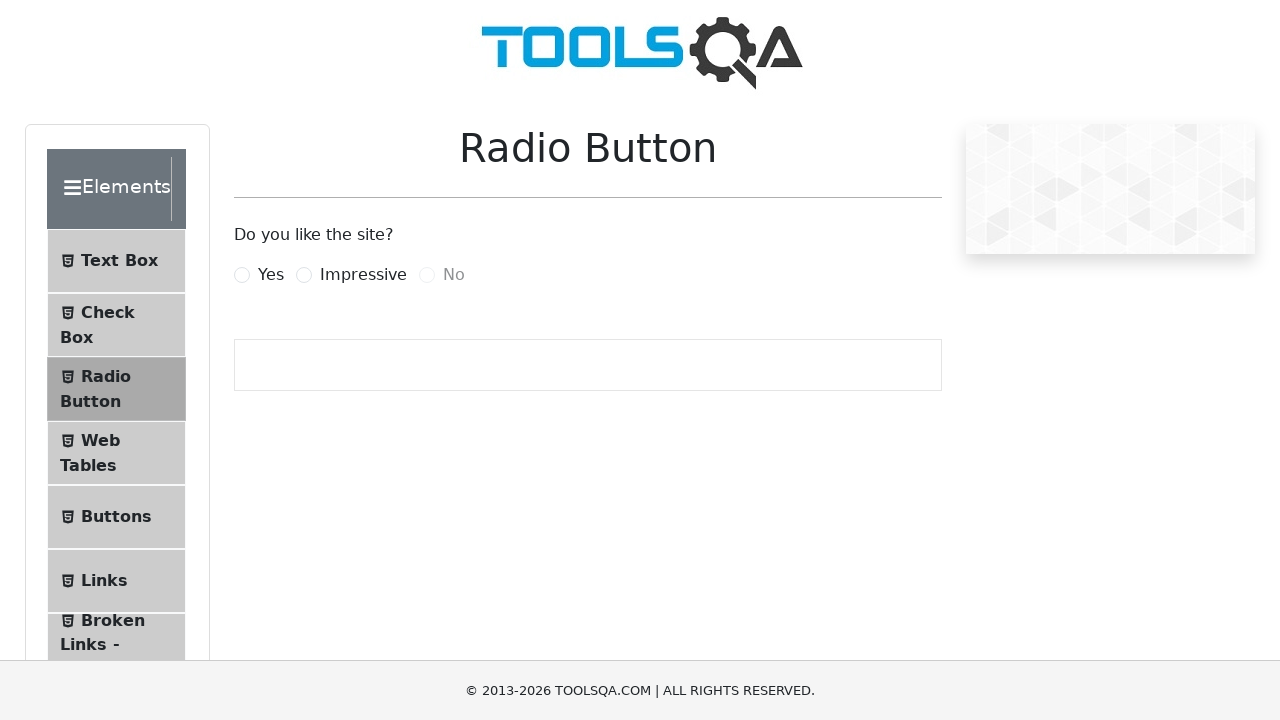

Clicked 'Yes' radio button at (271, 275) on xpath=//label[@for='yesRadio']
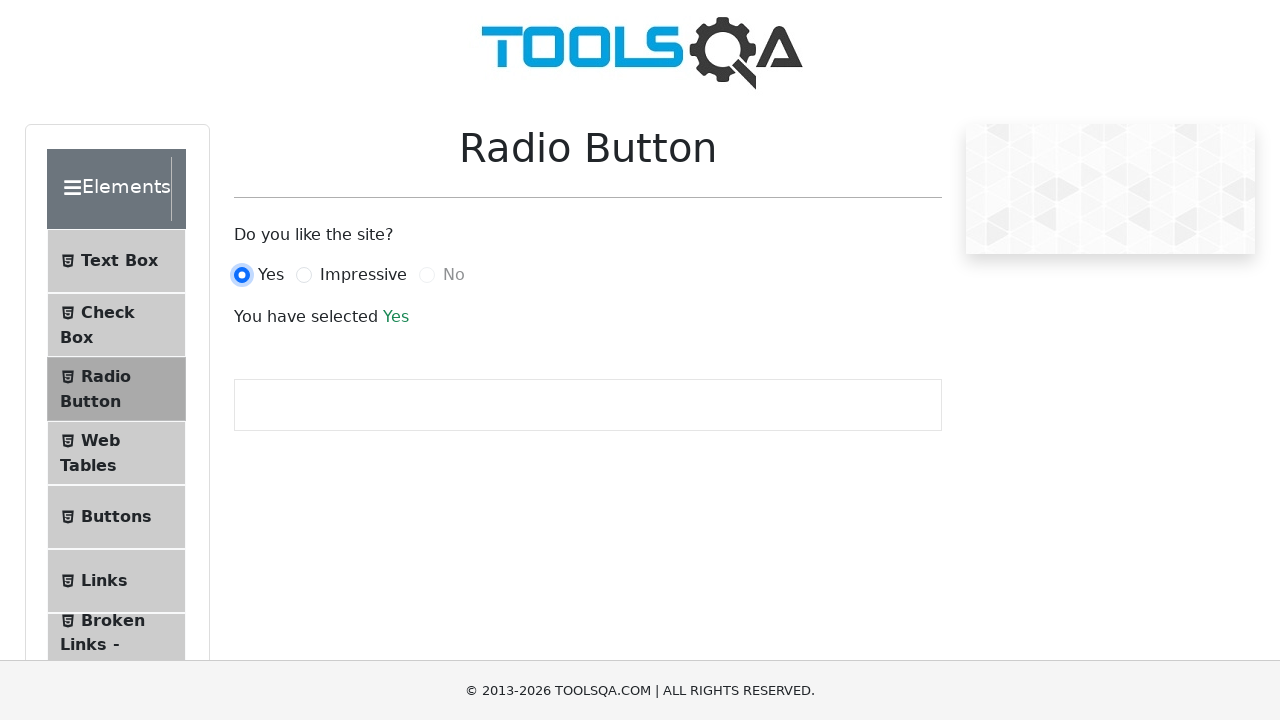

Success message appeared after selecting 'Yes'
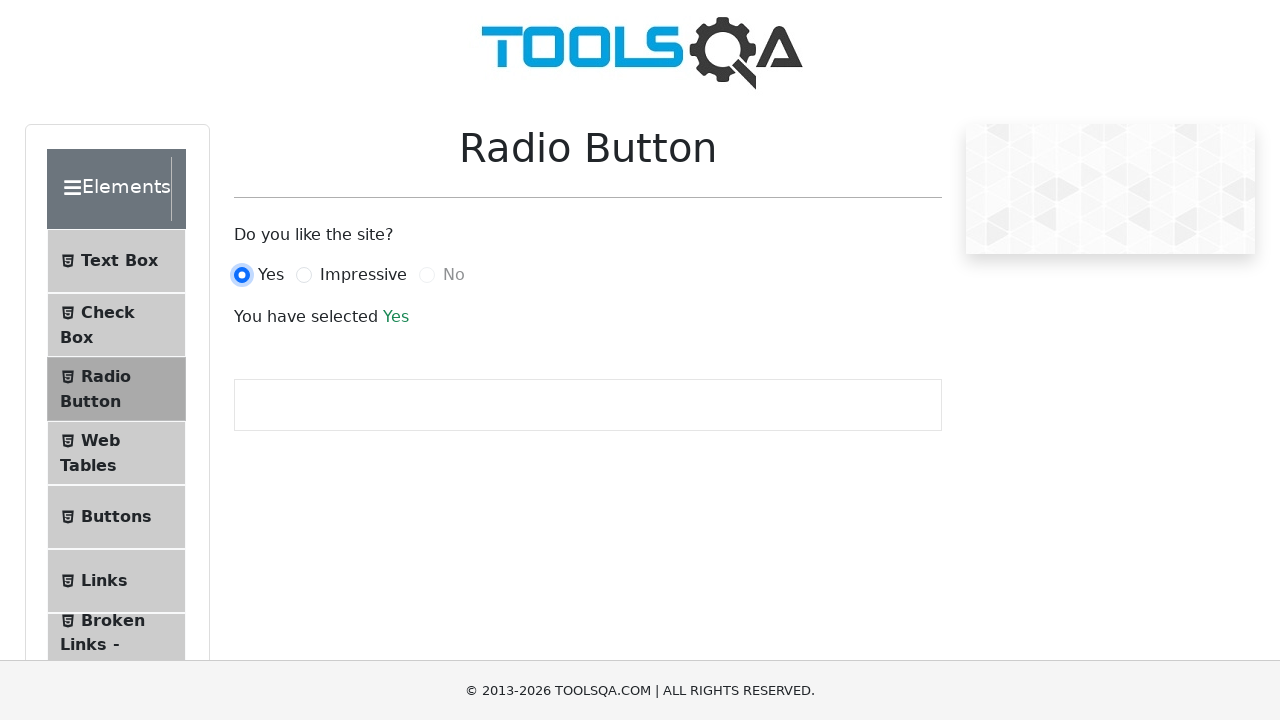

Clicked 'Impressive' radio button at (363, 275) on xpath=//label[@for='impressiveRadio']
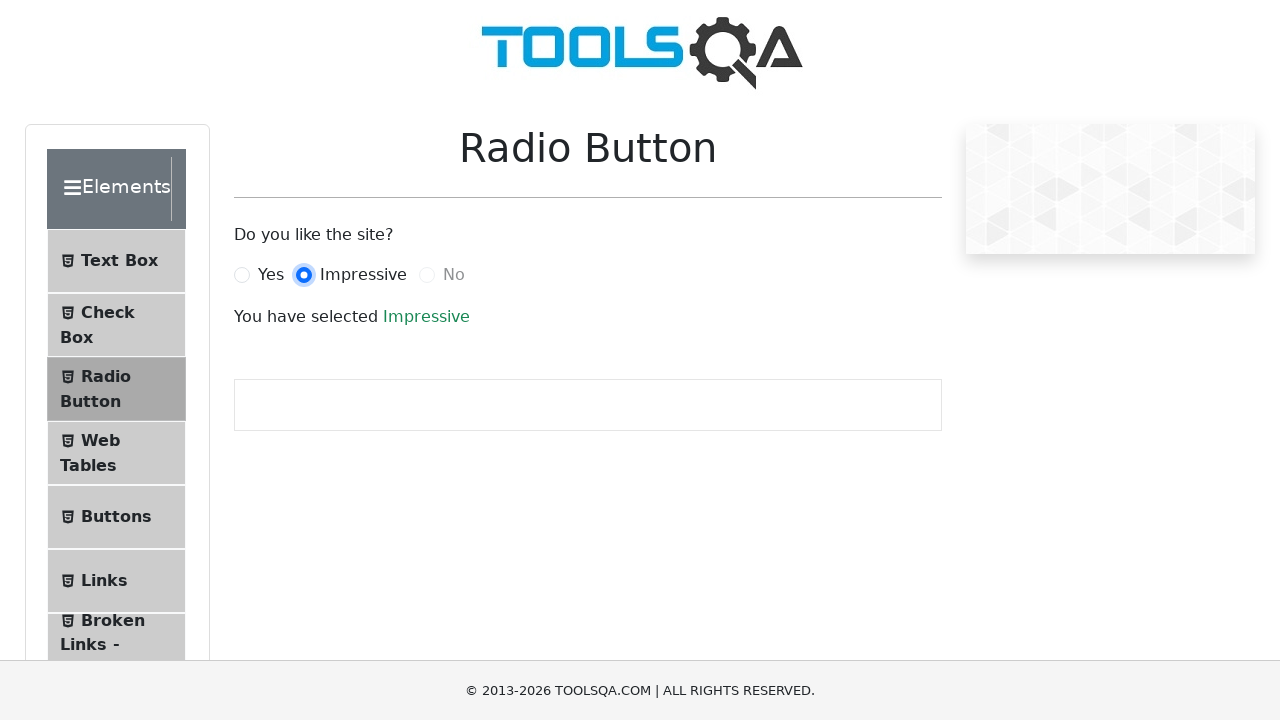

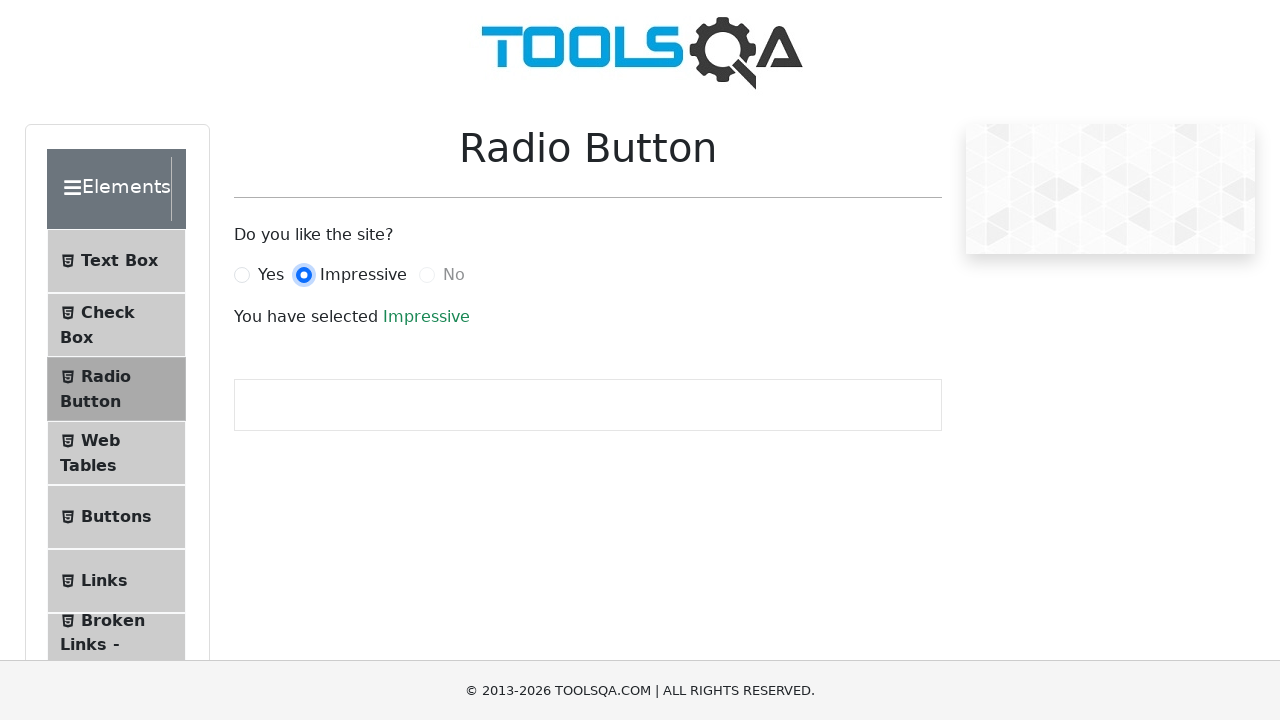